Tests finding a link by dynamically calculated text, clicking it, then filling out a form with personal information (first name, last name, city, country) and submitting it.

Starting URL: http://suninjuly.github.io/find_link_text

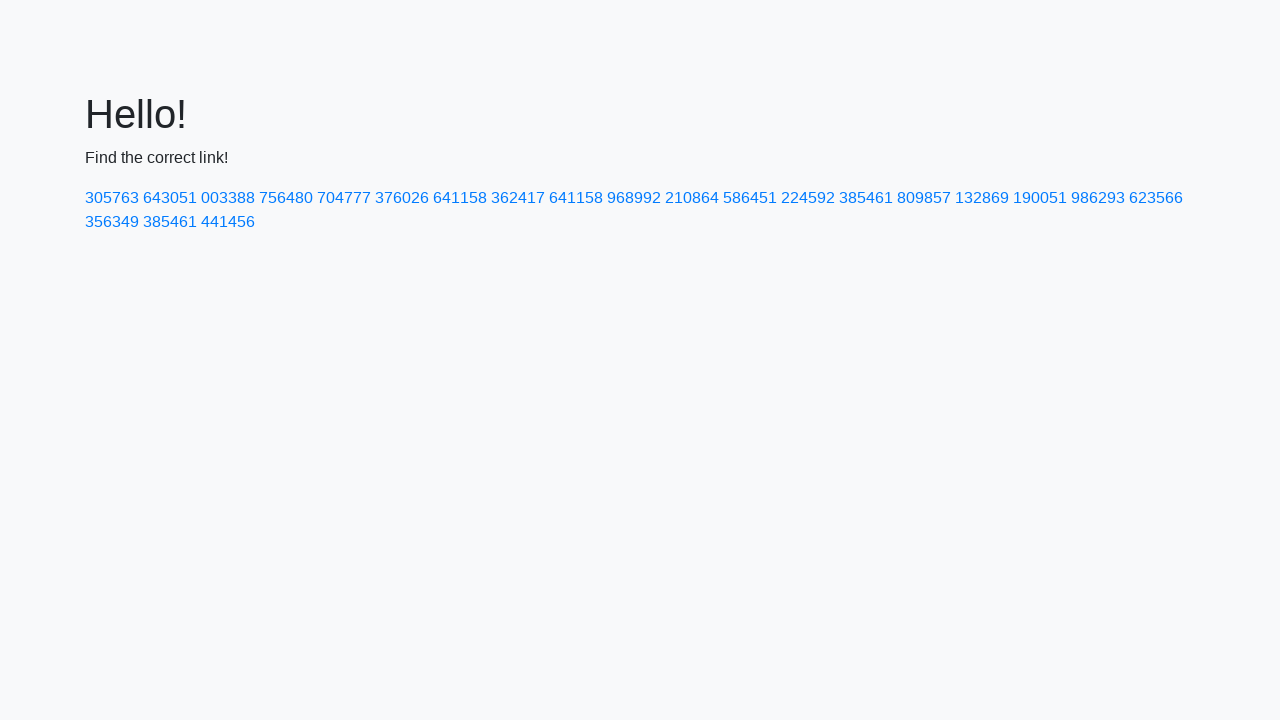

Clicked link with dynamically calculated text: 224592 at (808, 198) on text=224592
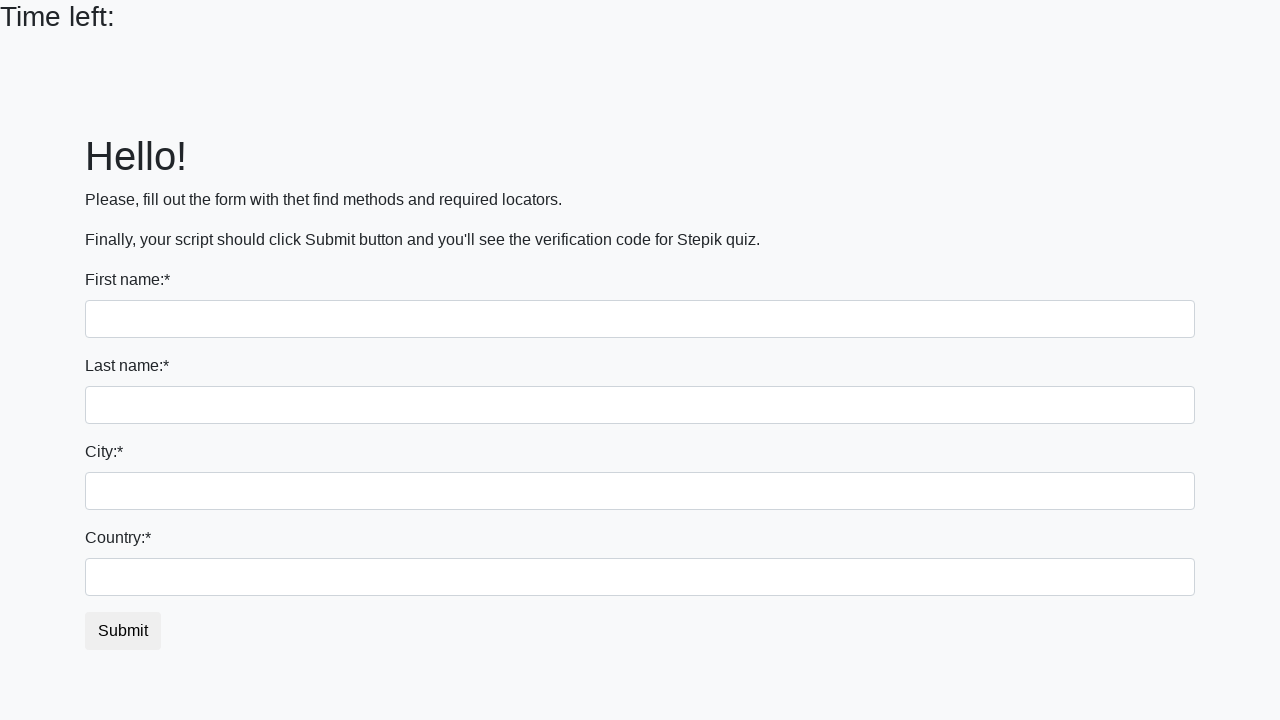

Filled first name field with 'Ivan' on input
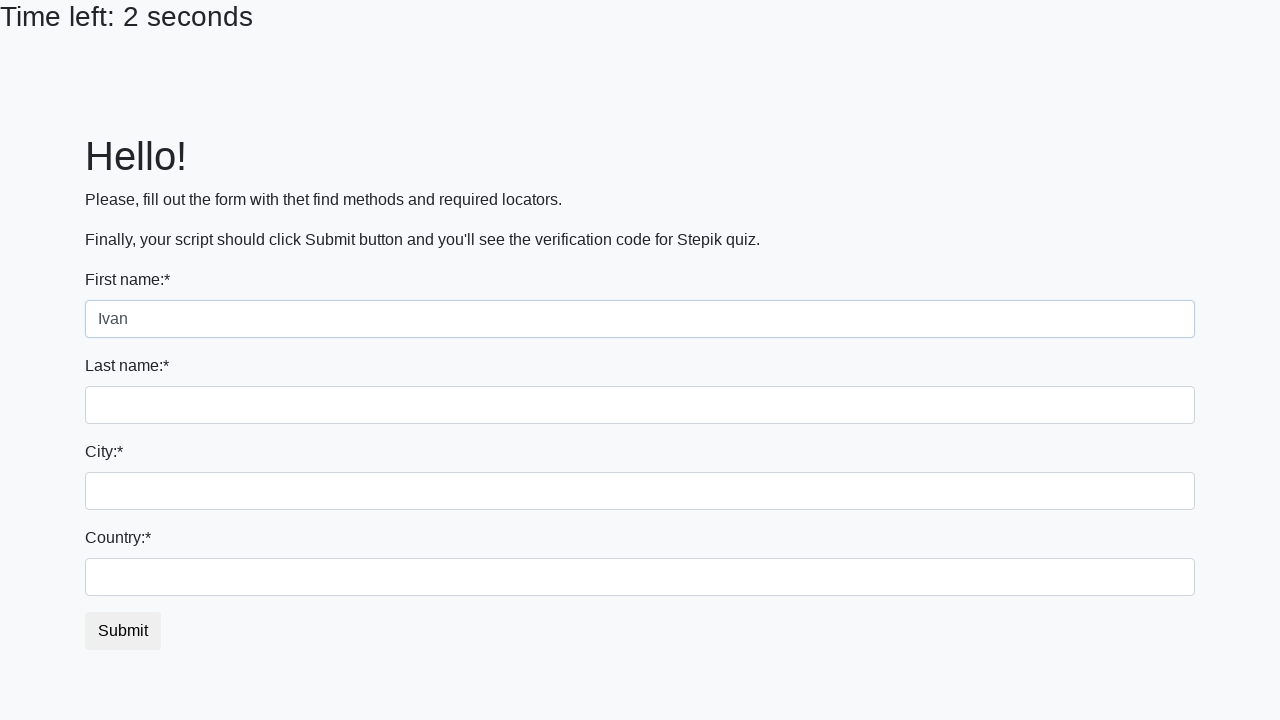

Filled last name field with 'Petrov' on input[name='last_name']
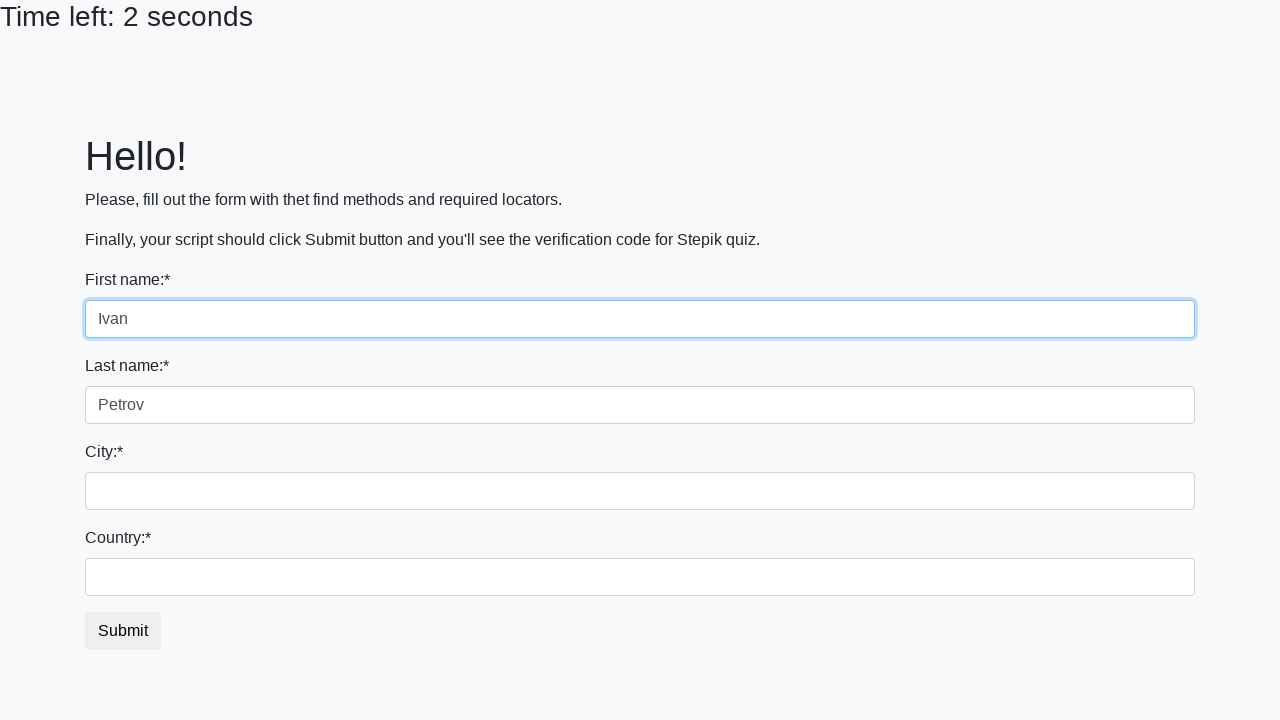

Filled city field with 'Smolensk' on .form-control.city
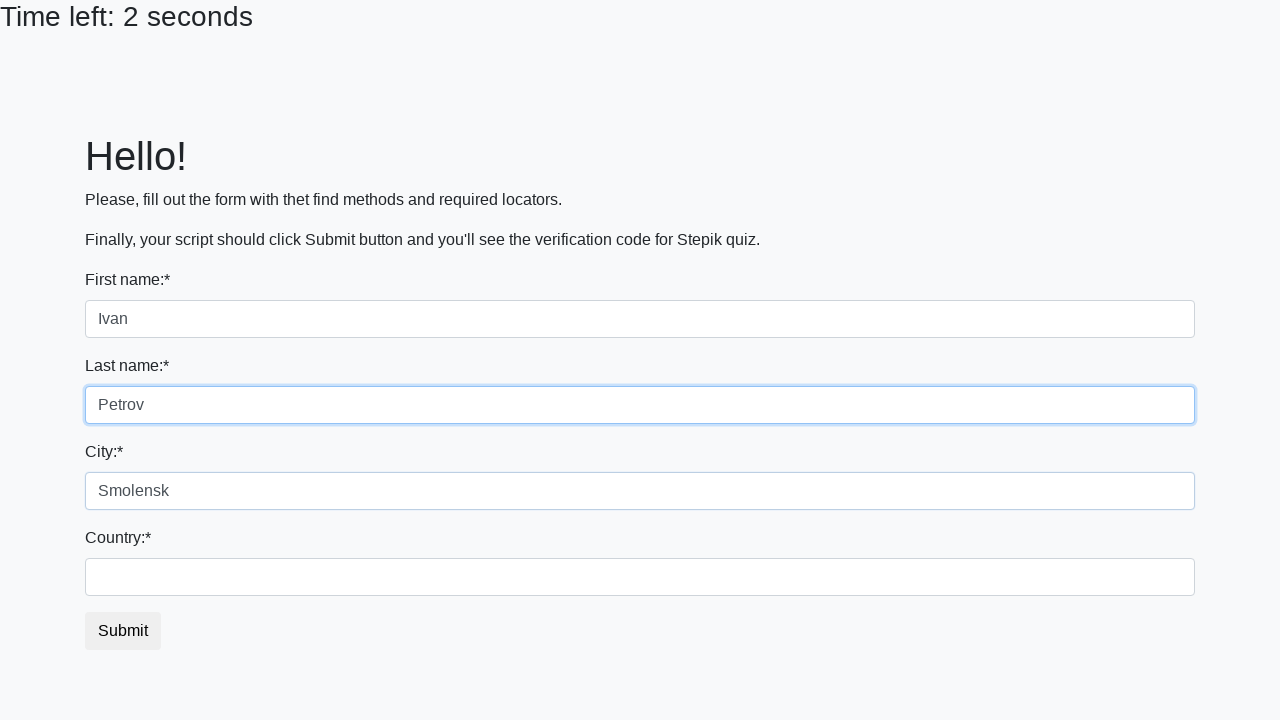

Filled country field with 'Russia' on #country
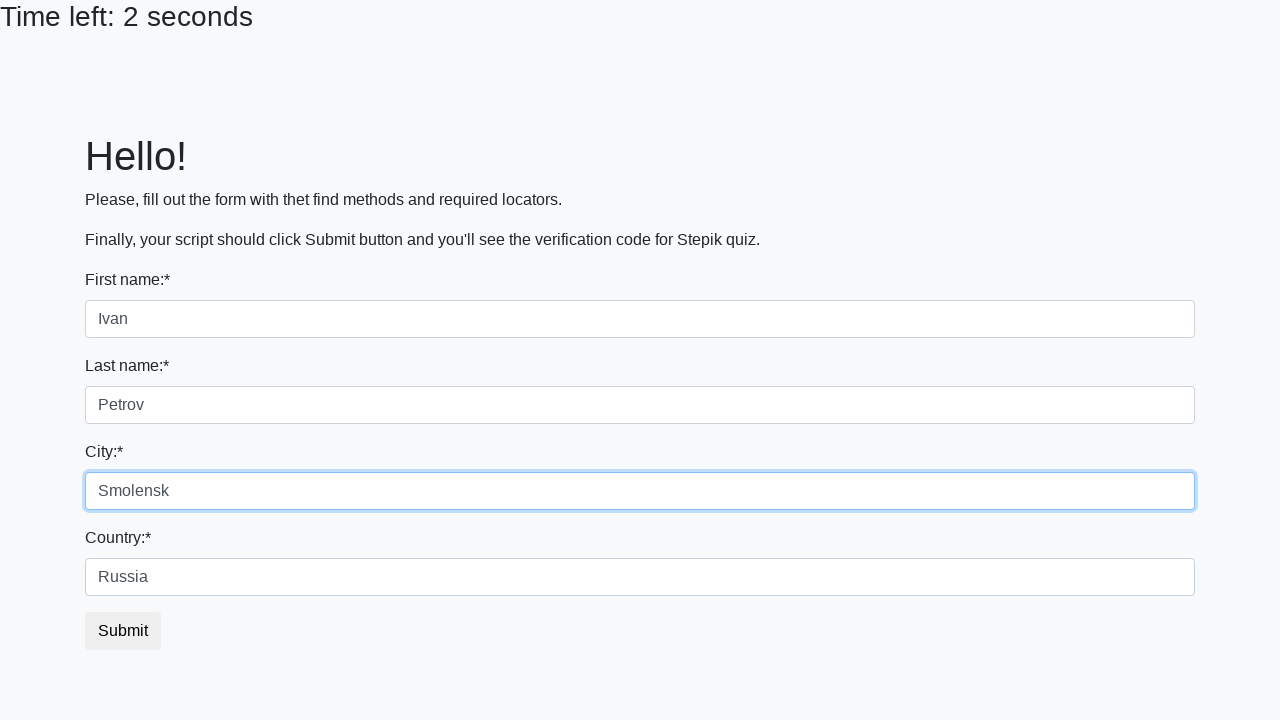

Clicked submit button to submit the form at (123, 631) on button.btn
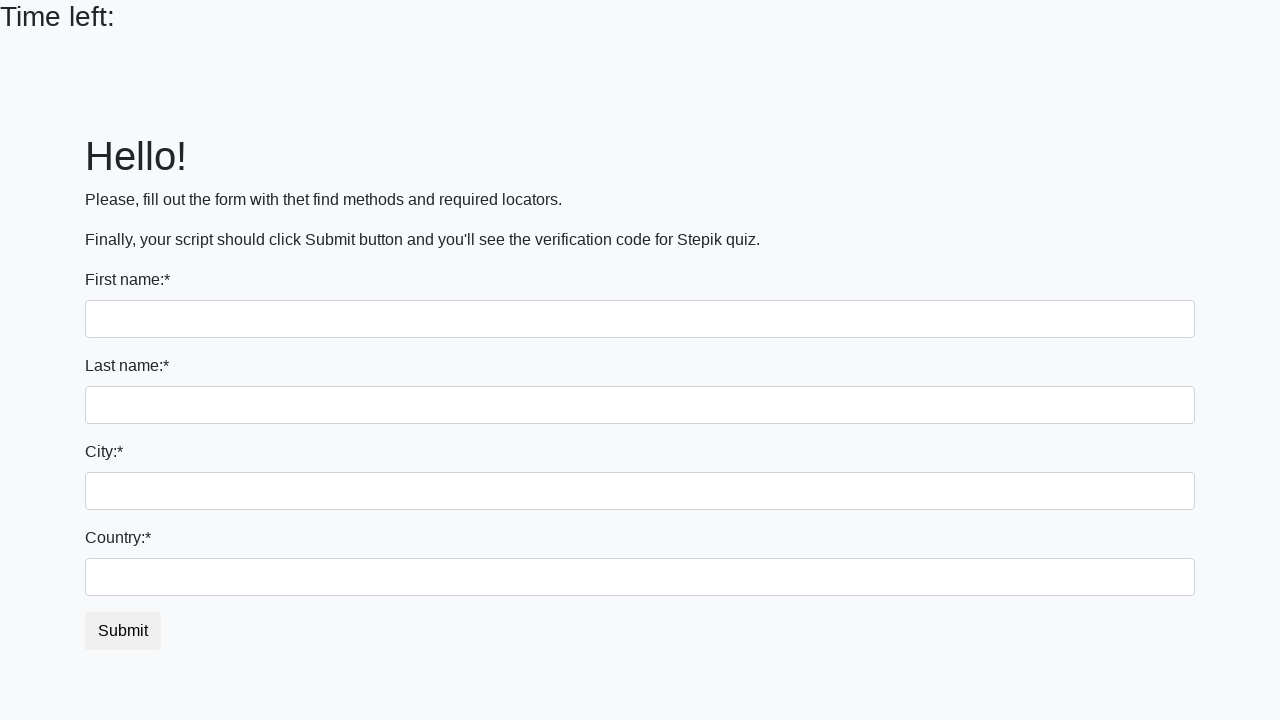

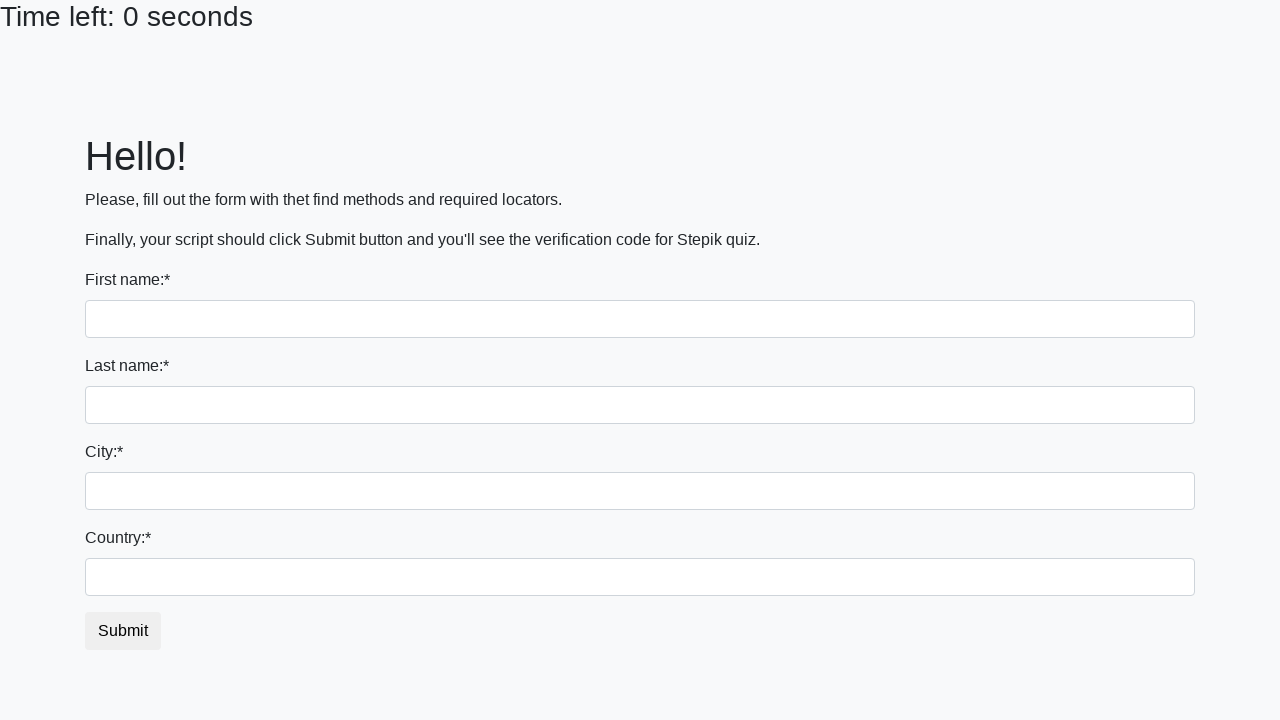